Tests a student registration form by filling out personal details including name, email, gender, phone number, date of birth, subjects, hobbies, address, and state/city, then submits and verifies the confirmation modal.

Starting URL: https://demoqa.com/automation-practice-form

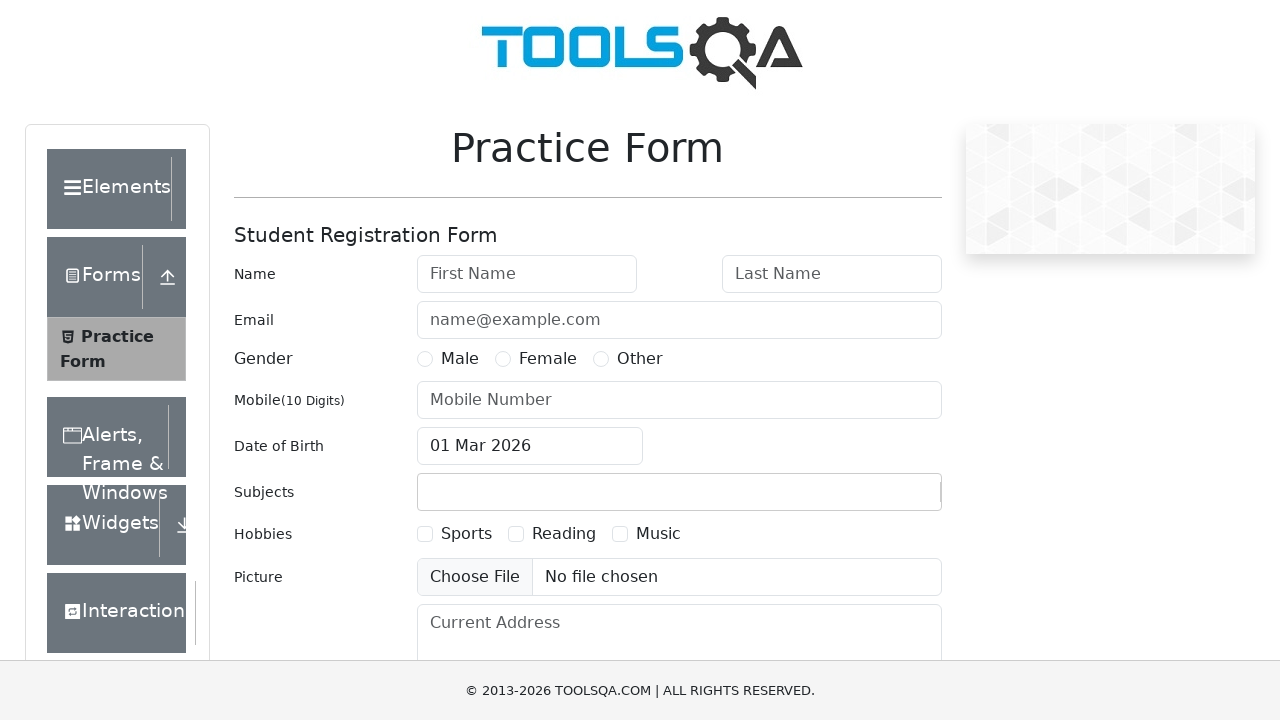

Waited for practice form wrapper to load
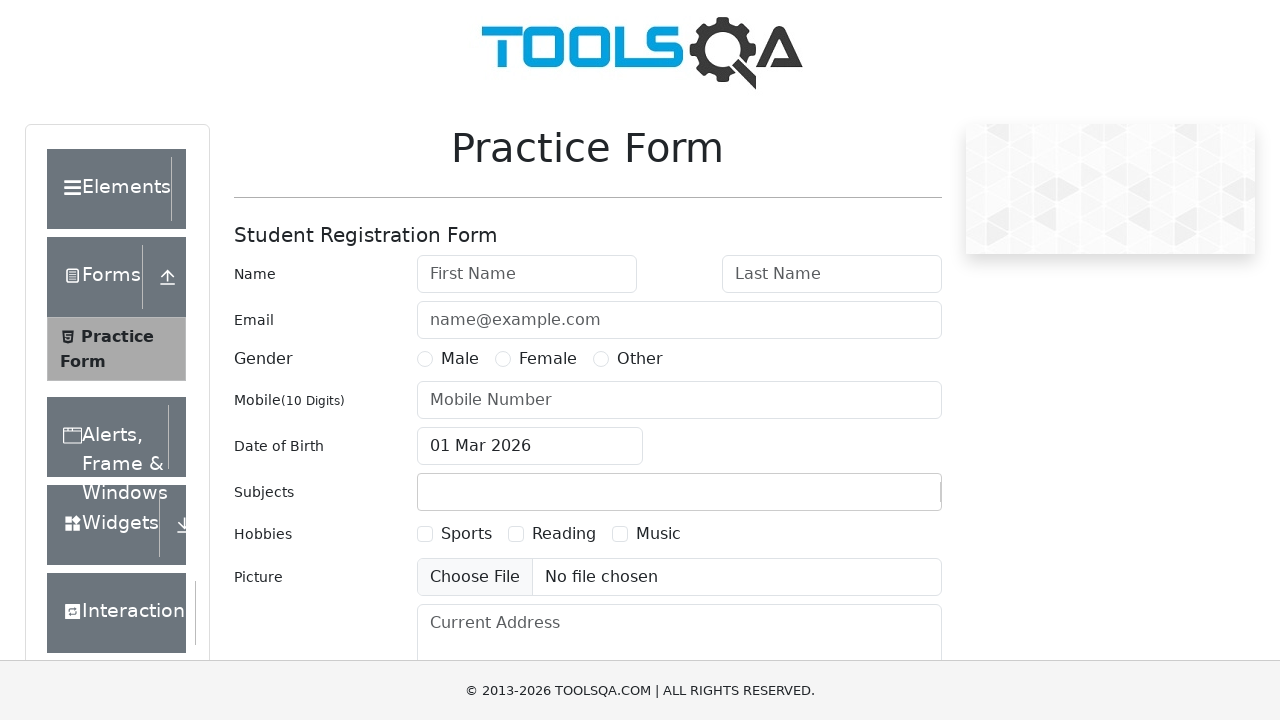

Filled first name field with 'Sergei' on #firstName
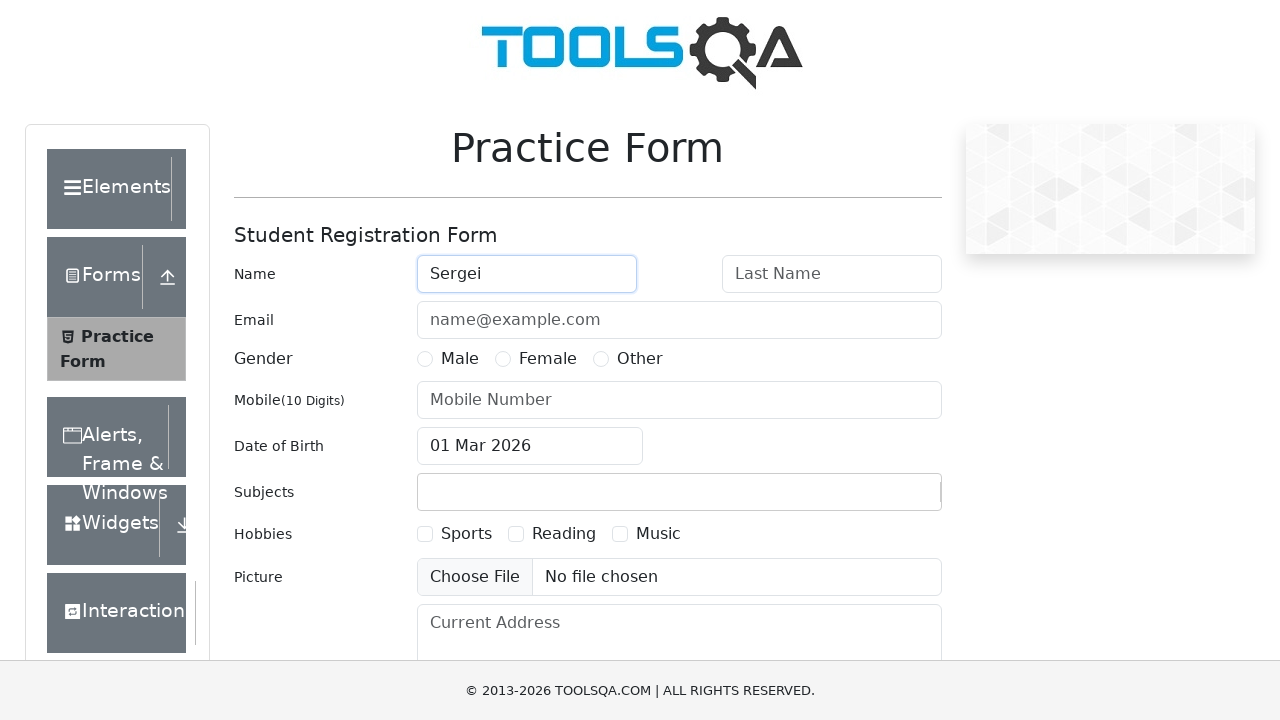

Filled last name field with 'Moroz' on #lastName
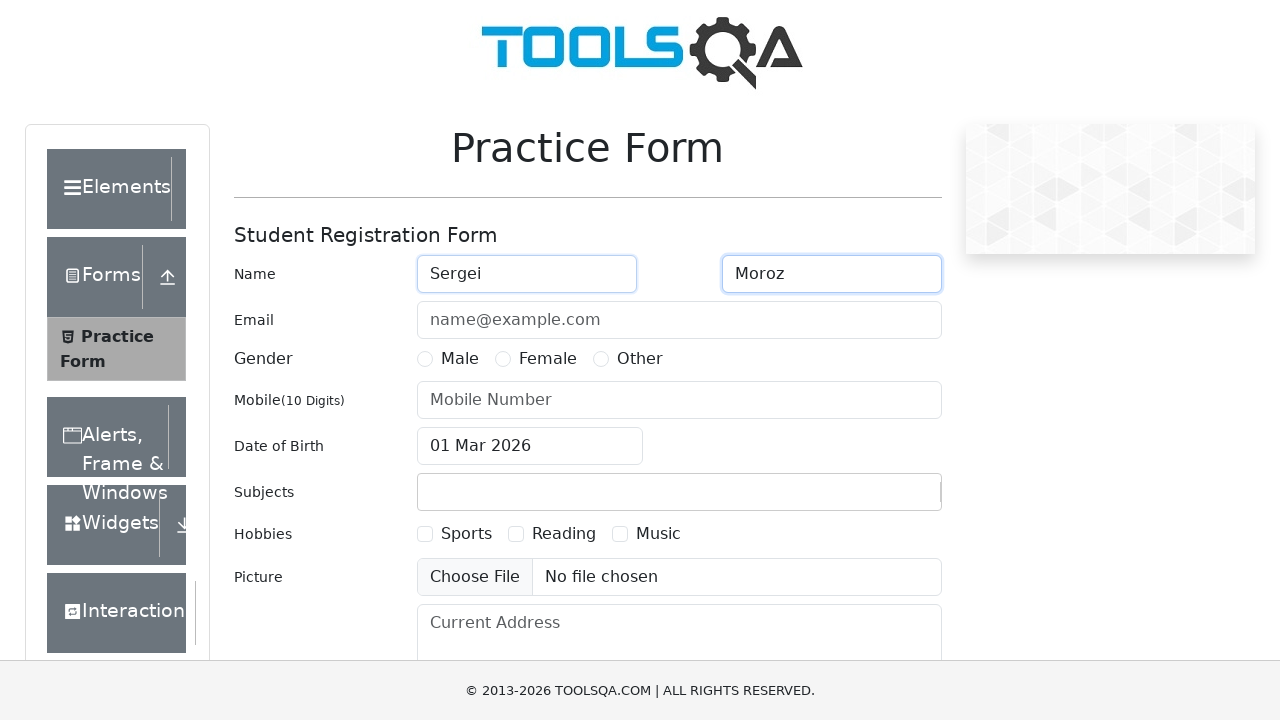

Filled email field with 'alberich@gmail.com' on #userEmail
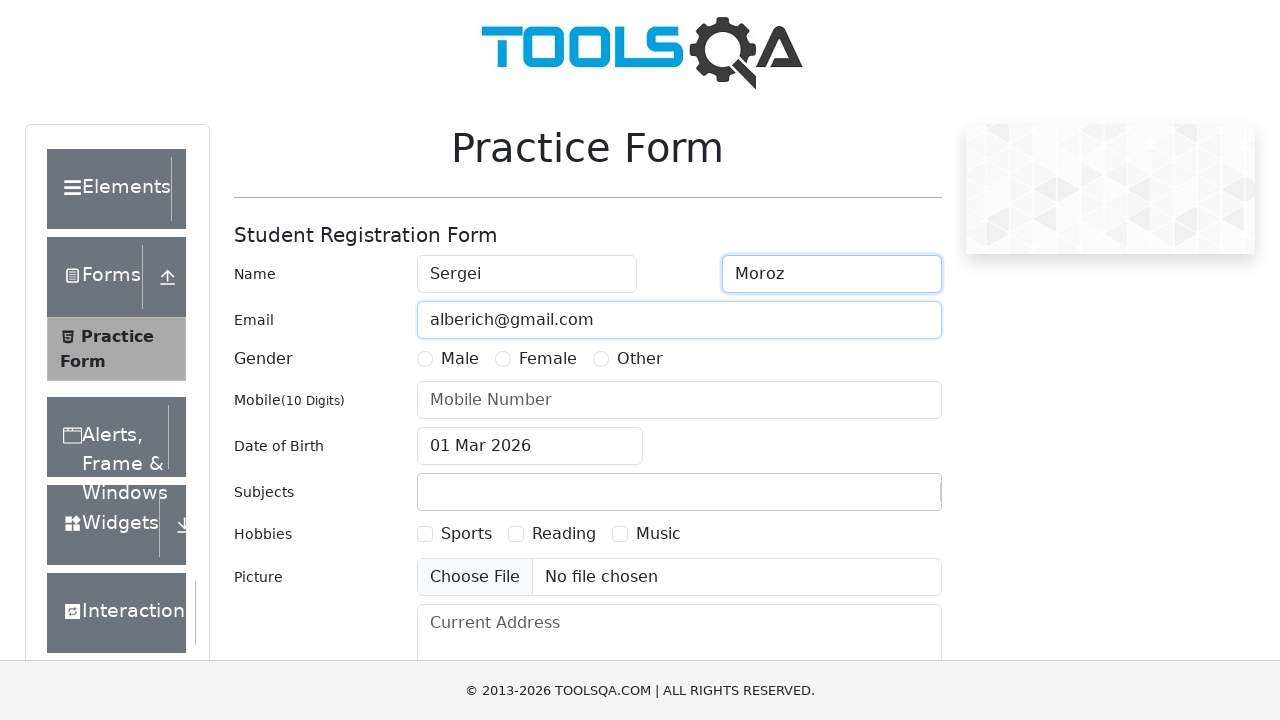

Selected Male gender option at (460, 359) on label[for='gender-radio-1']
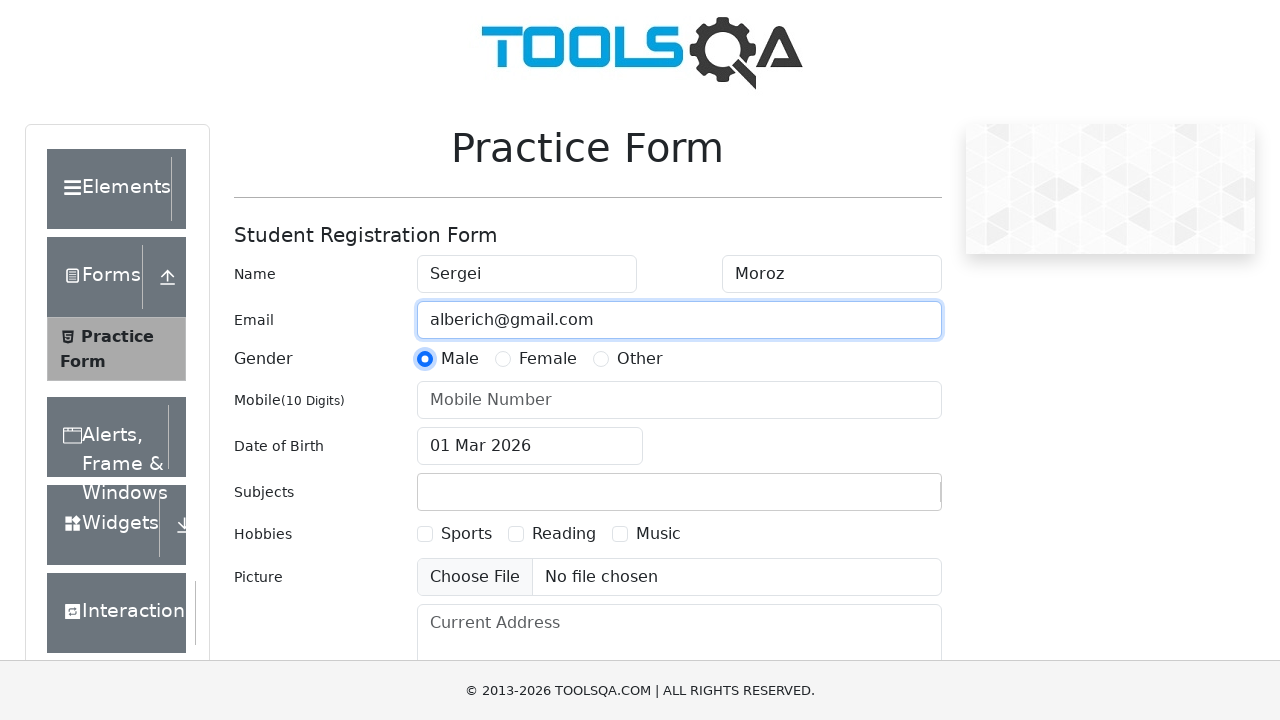

Filled phone number field with '1234567899' on #userNumber
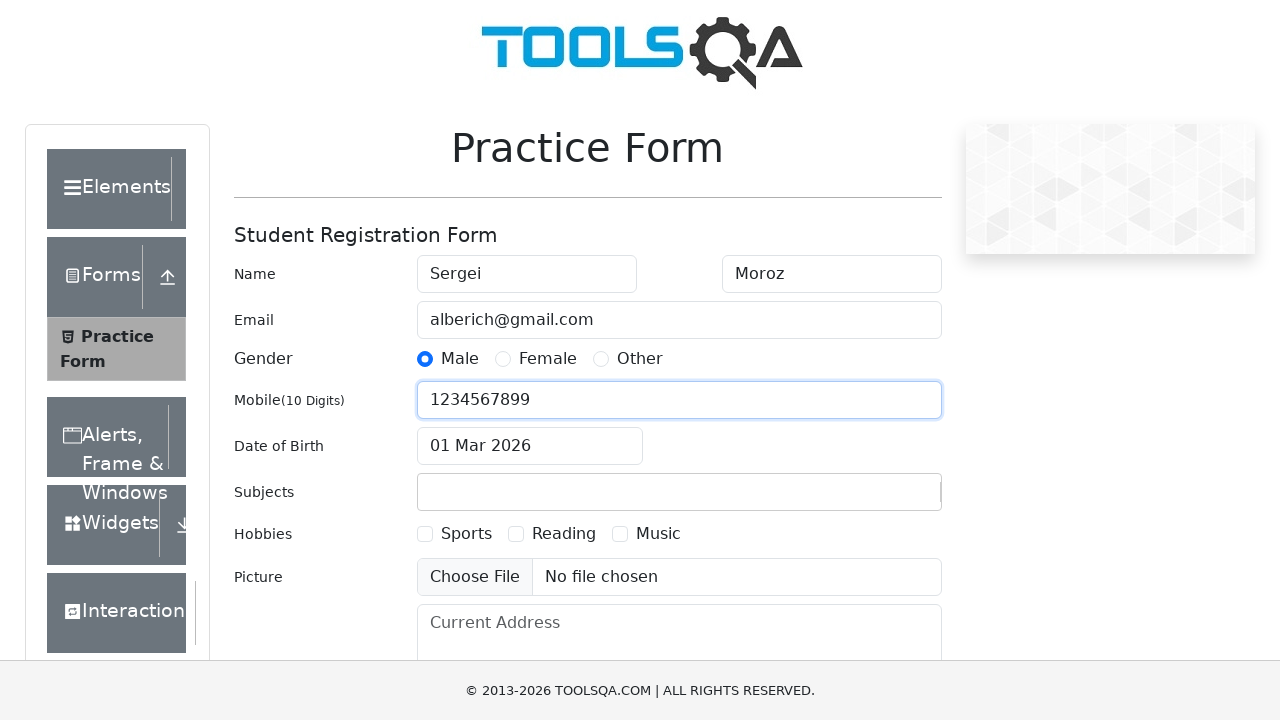

Clicked date of birth input field at (530, 446) on #dateOfBirthInput
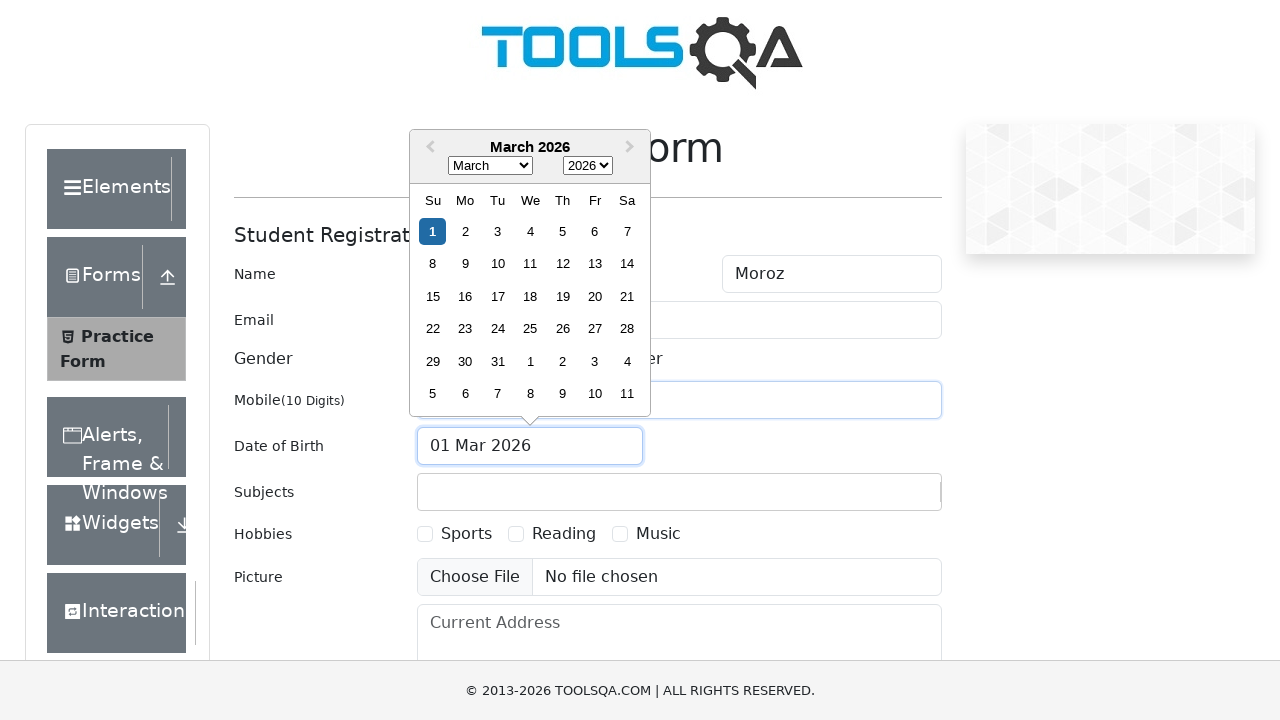

Selected birth year 1994 on .react-datepicker__year-select
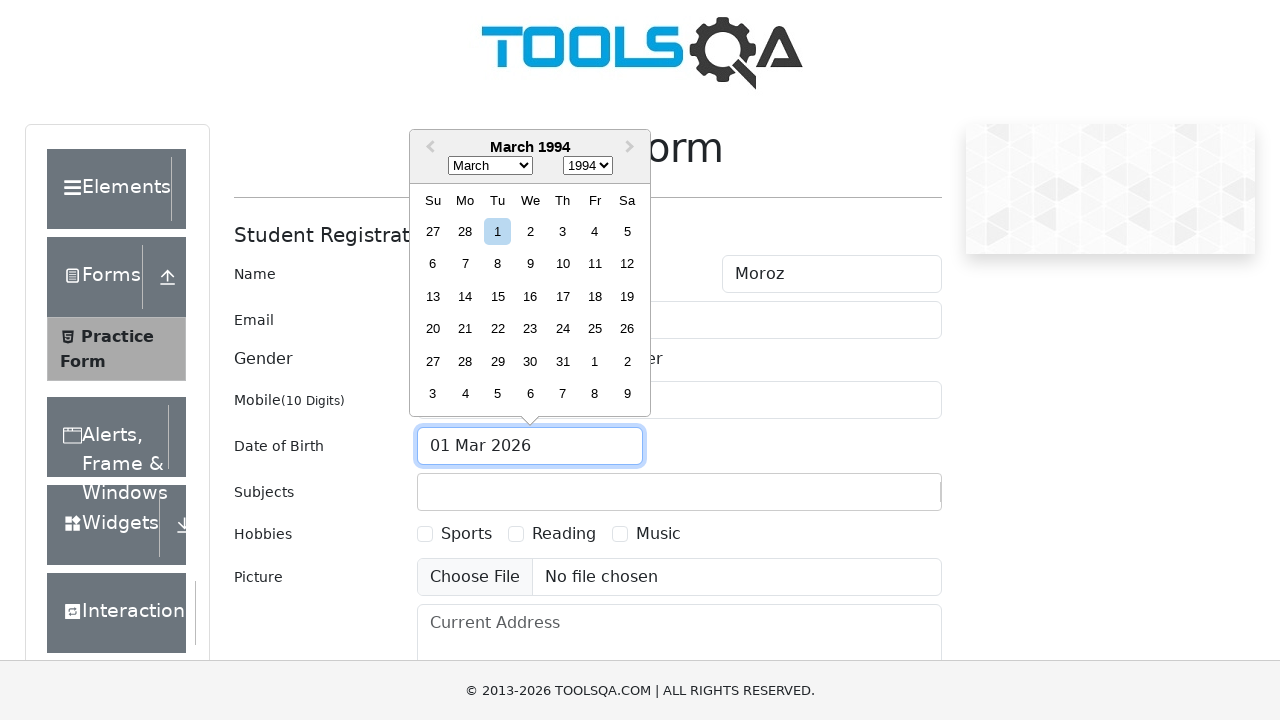

Selected birth month January (0) on .react-datepicker__month-select
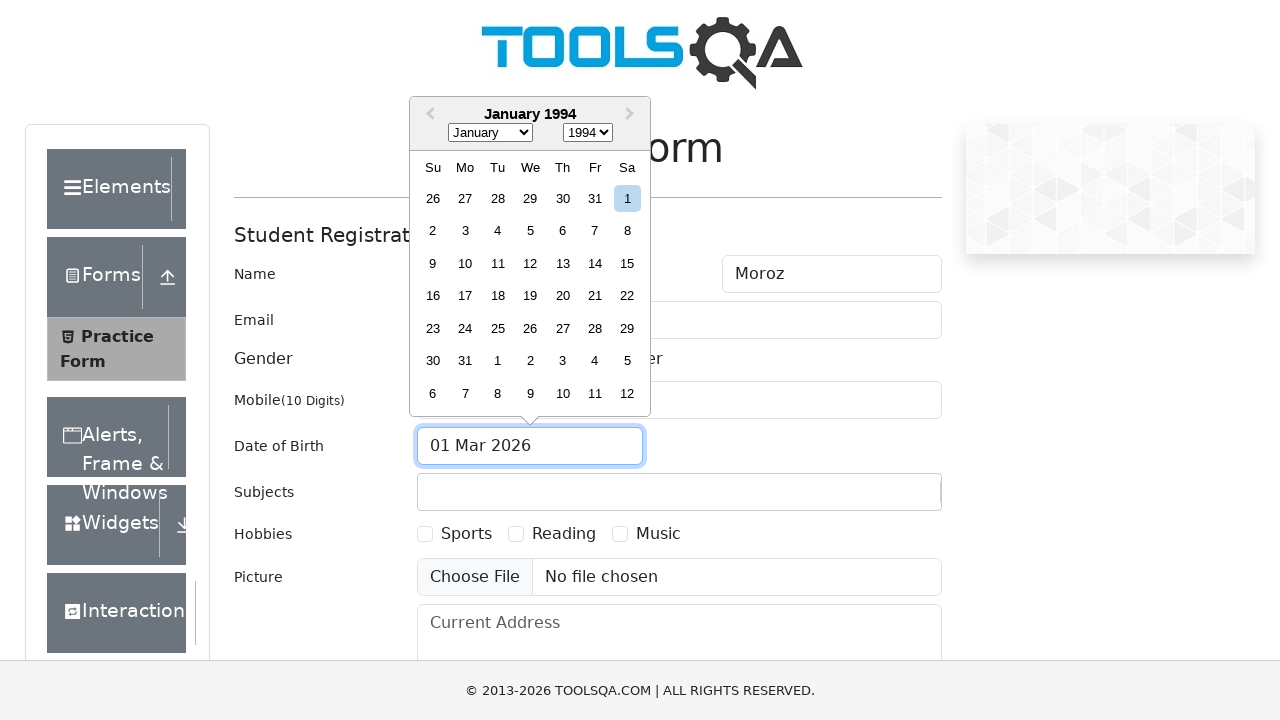

Selected birth day 29th at (627, 328) on xpath=//div[contains(@class, 'react-datepicker__day--029') and contains(@class, 
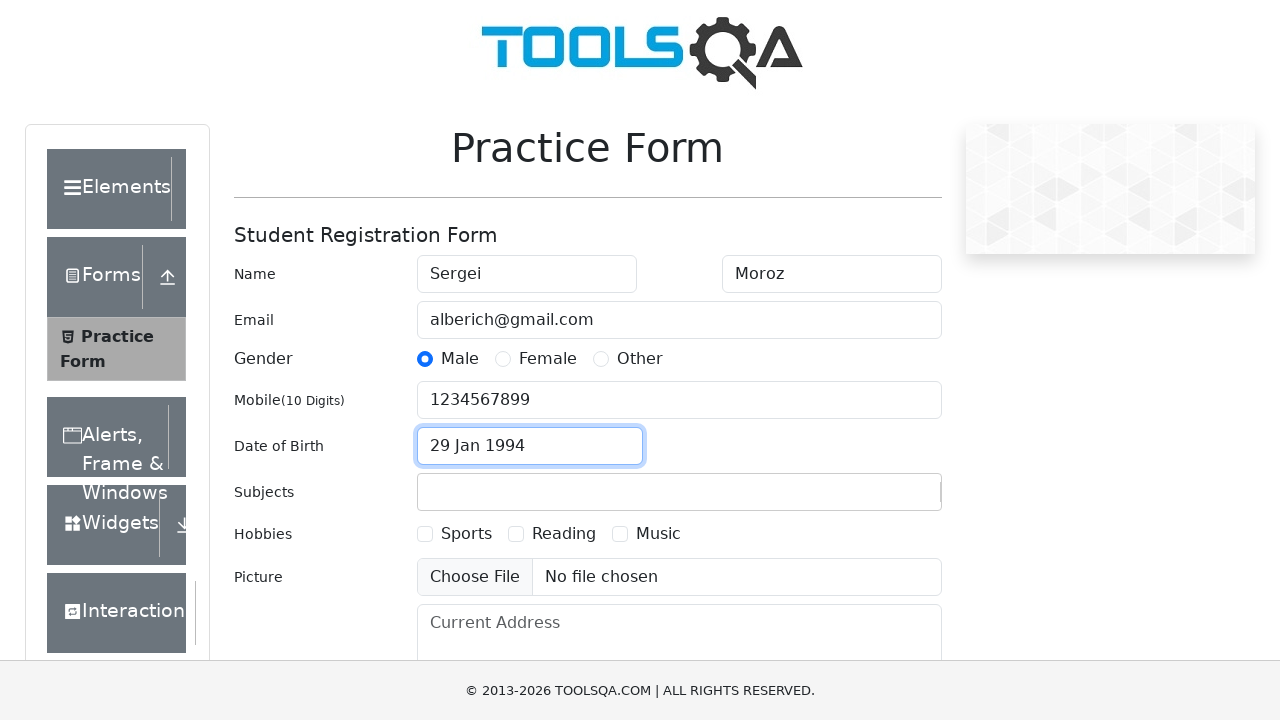

Filled subject input with 'Math' on #subjectsInput
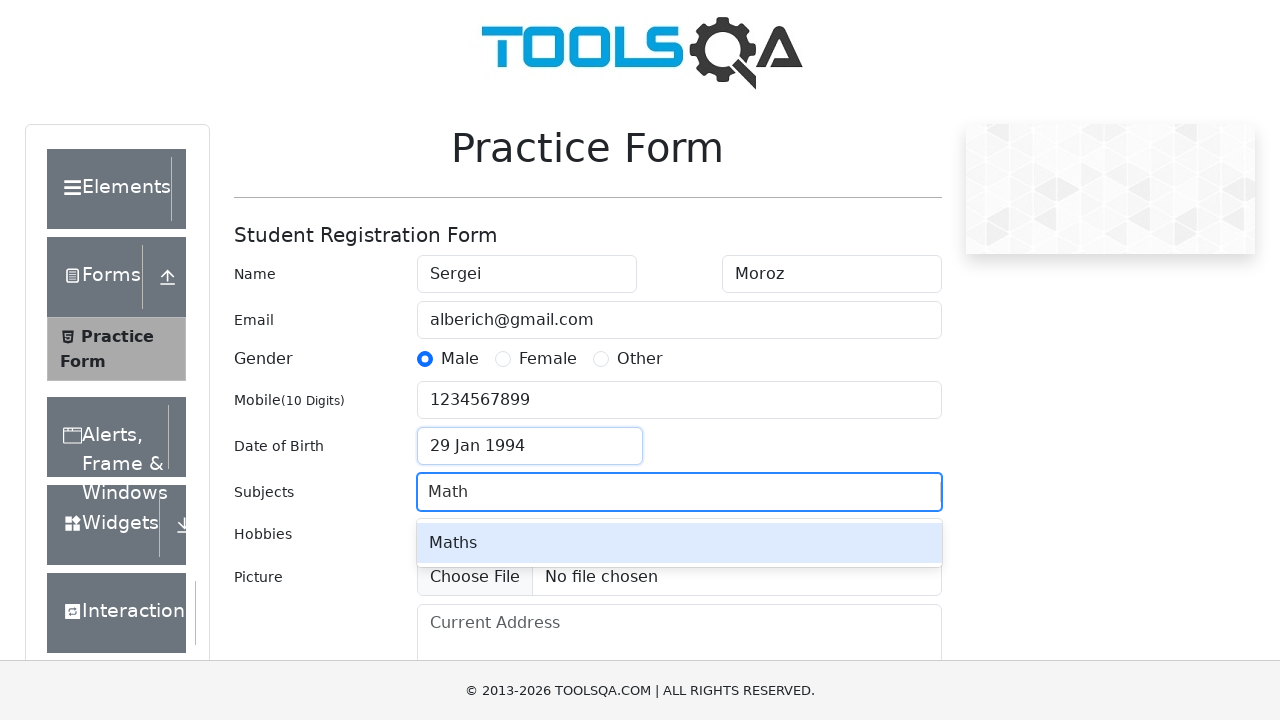

Pressed Enter to add Math subject on #subjectsInput
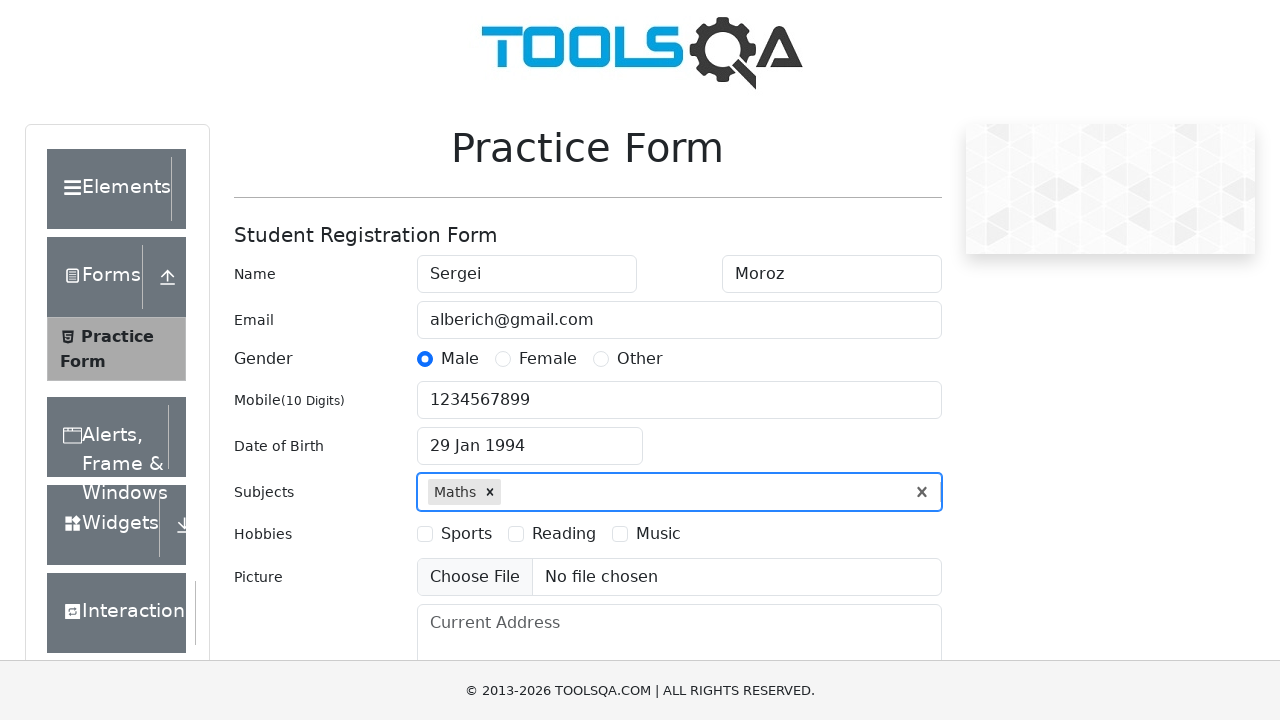

Selected Music hobby checkbox at (658, 534) on label[for='hobbies-checkbox-3']
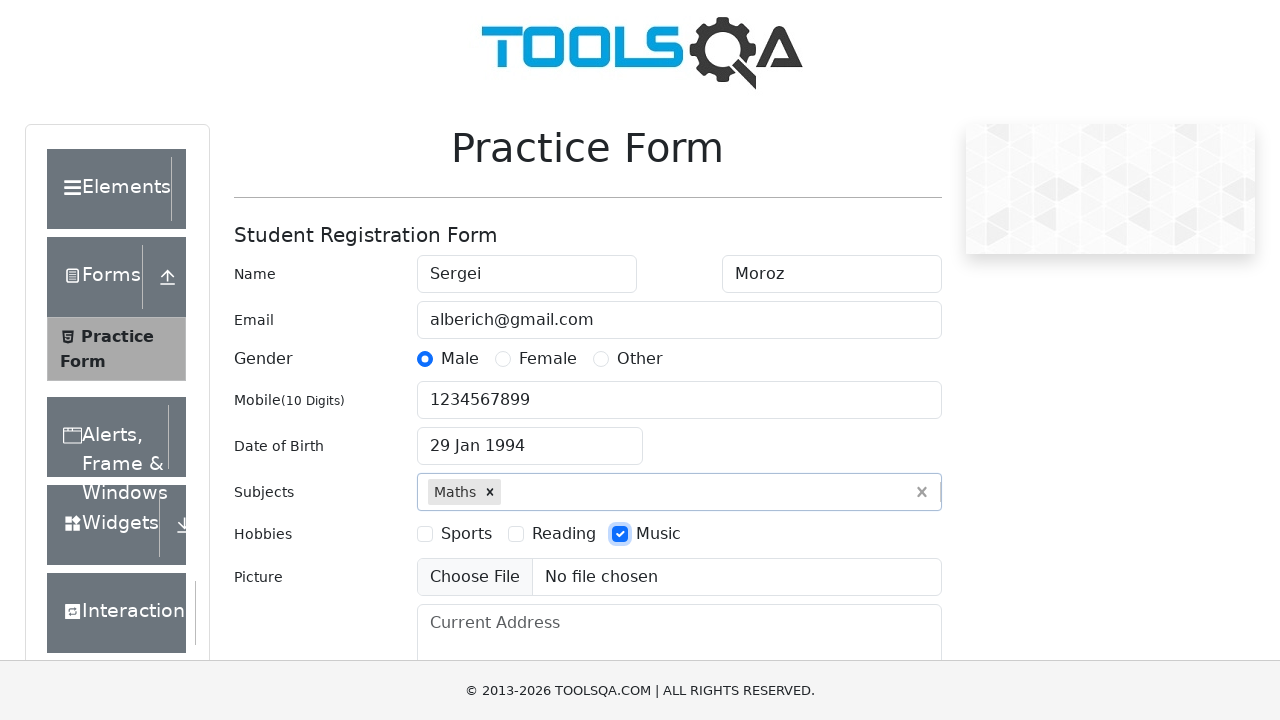

Filled current address field with 'Ne skajy' on #currentAddress
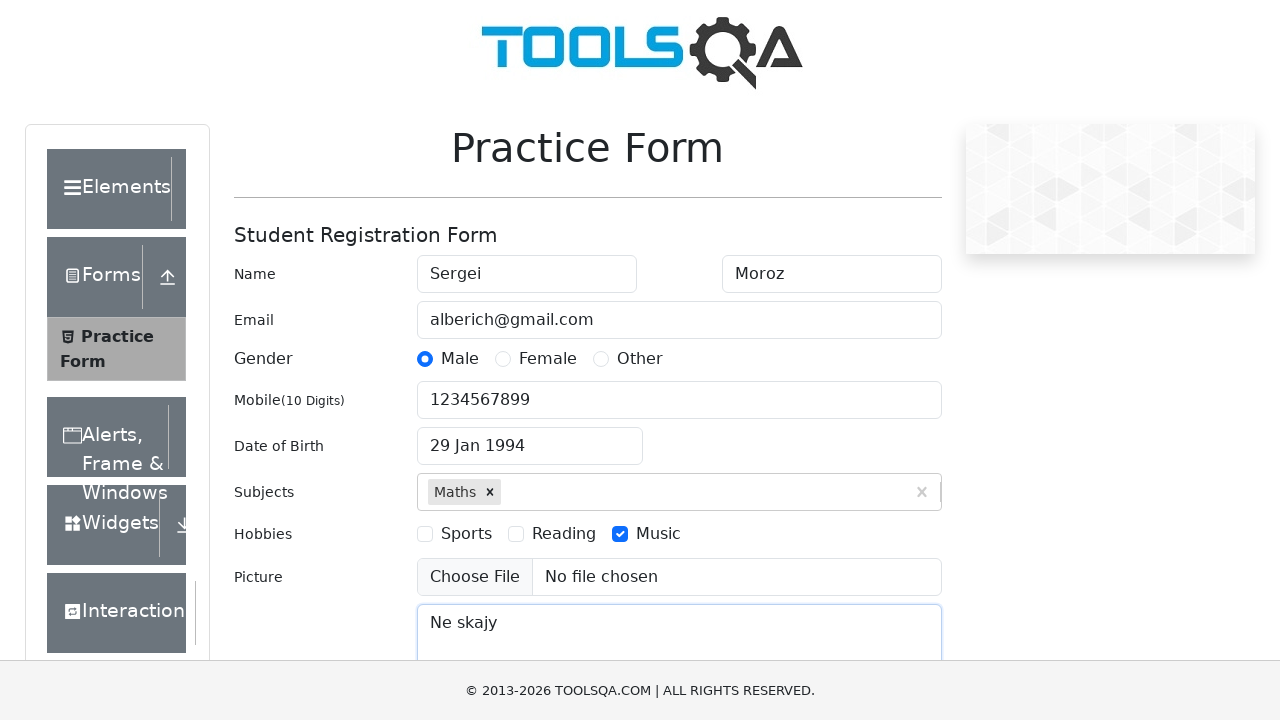

Clicked state dropdown at (527, 437) on #state
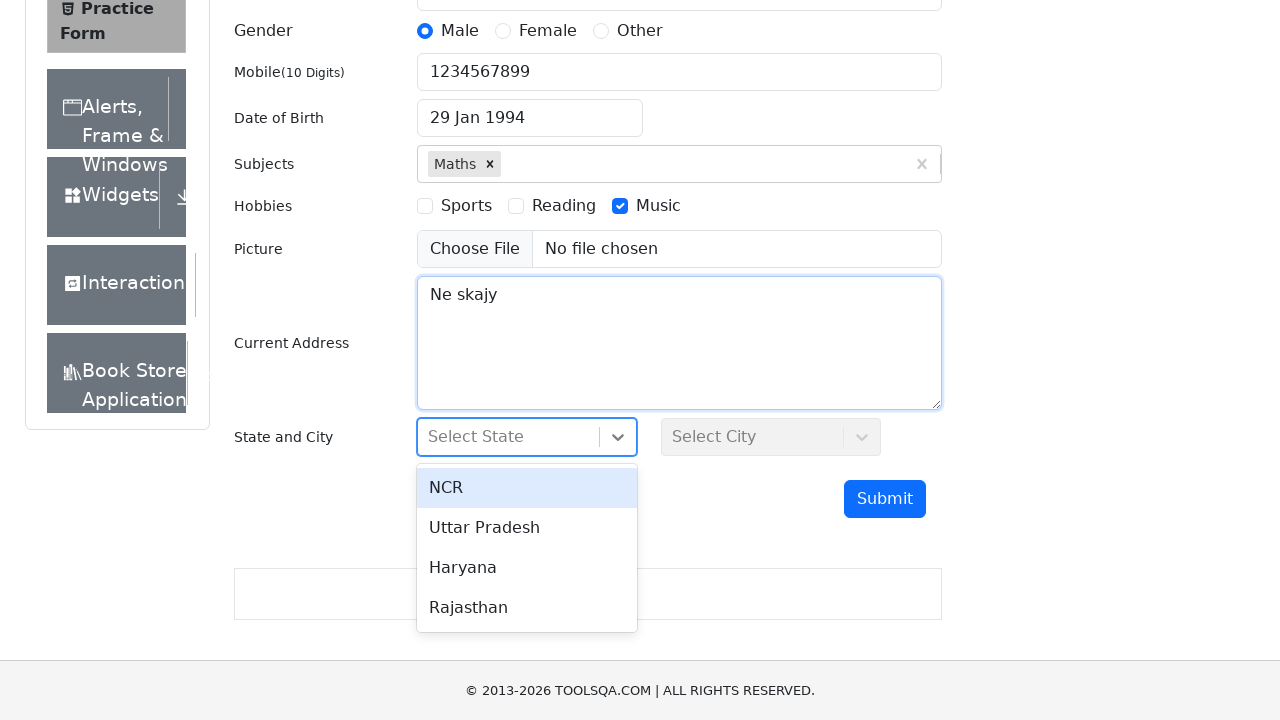

Selected Uttar Pradesh state at (527, 528) on #stateCity-wrapper >> text=Uttar Pradesh
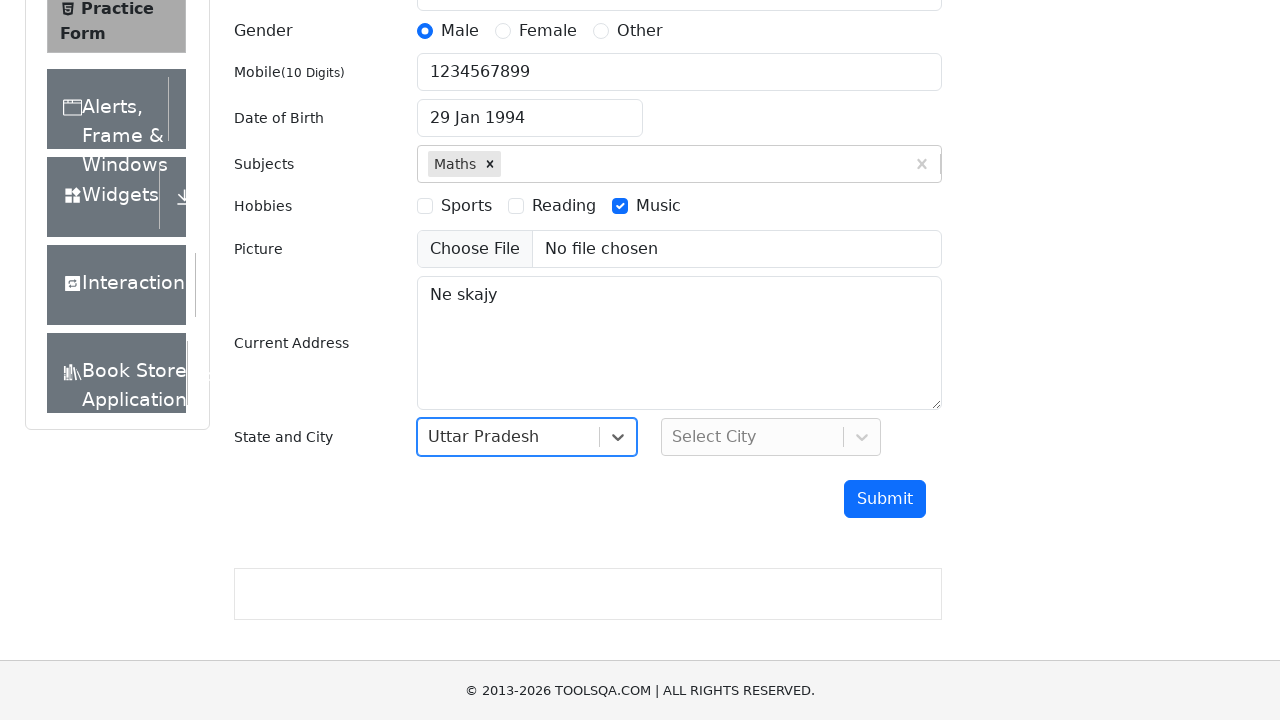

Clicked city dropdown at (771, 437) on #city
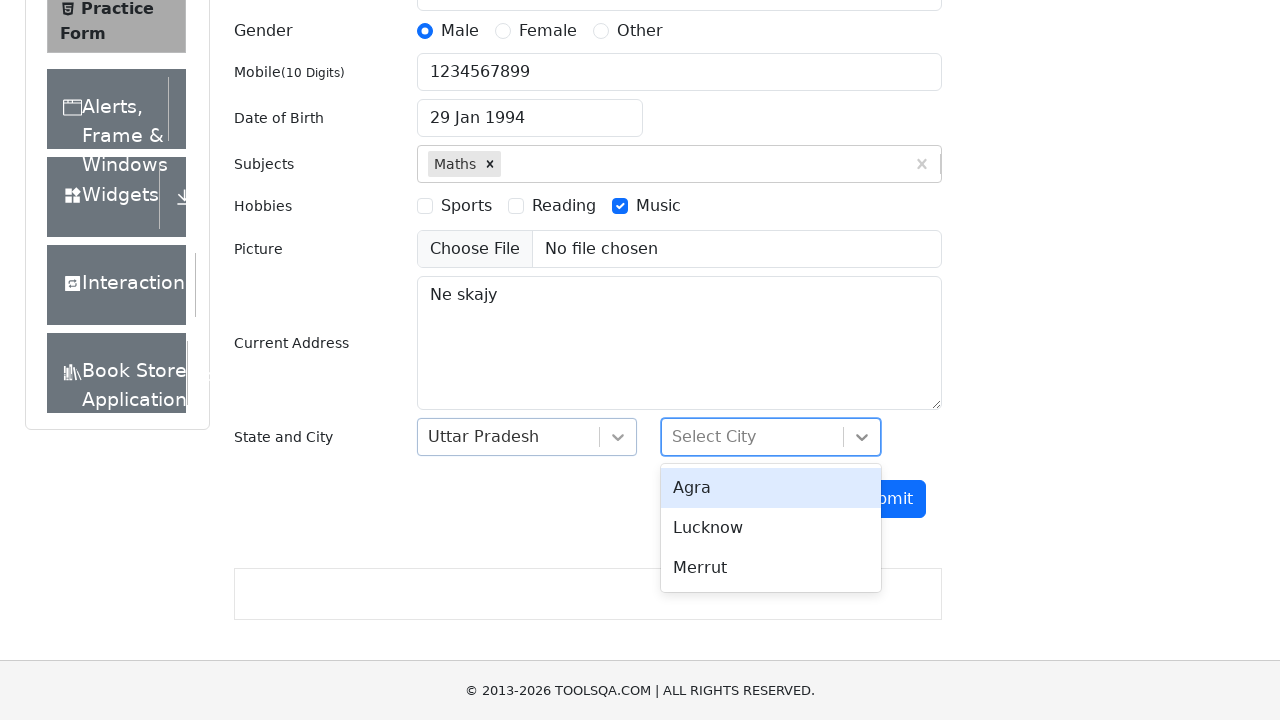

Selected city from dropdown at (771, 528) on #react-select-4-option-1
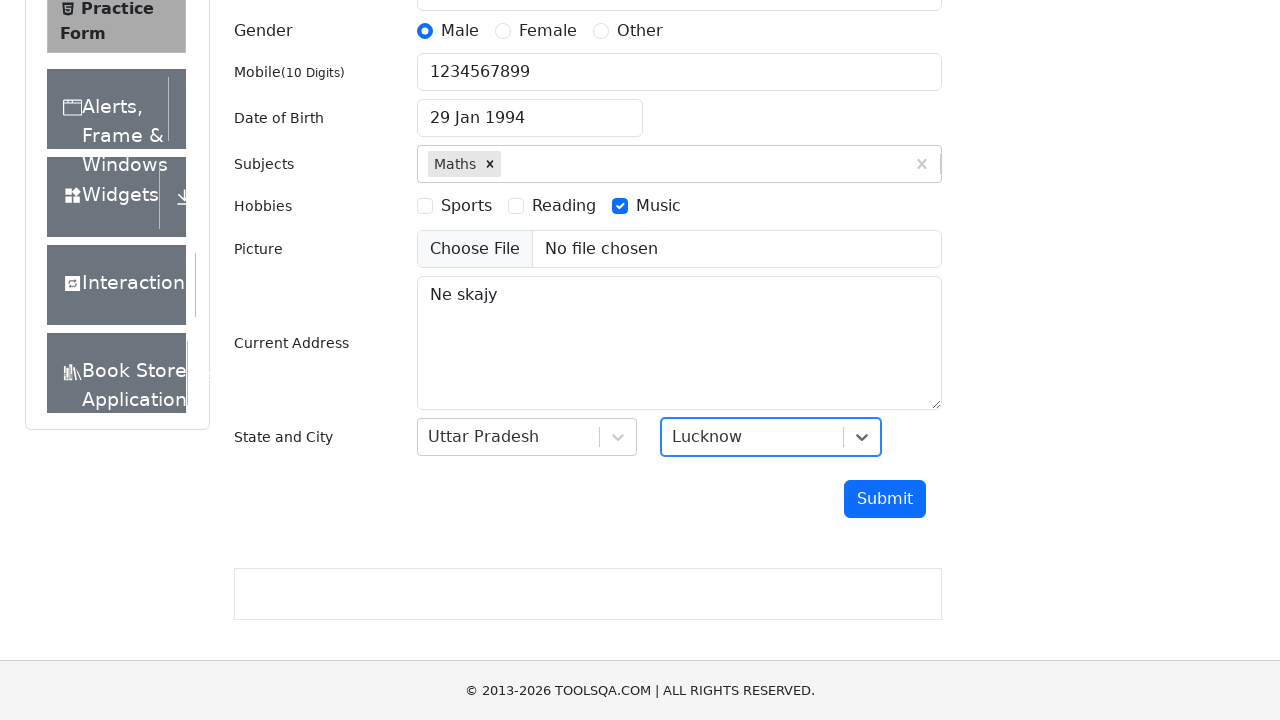

Clicked submit button to submit registration form at (885, 499) on #submit
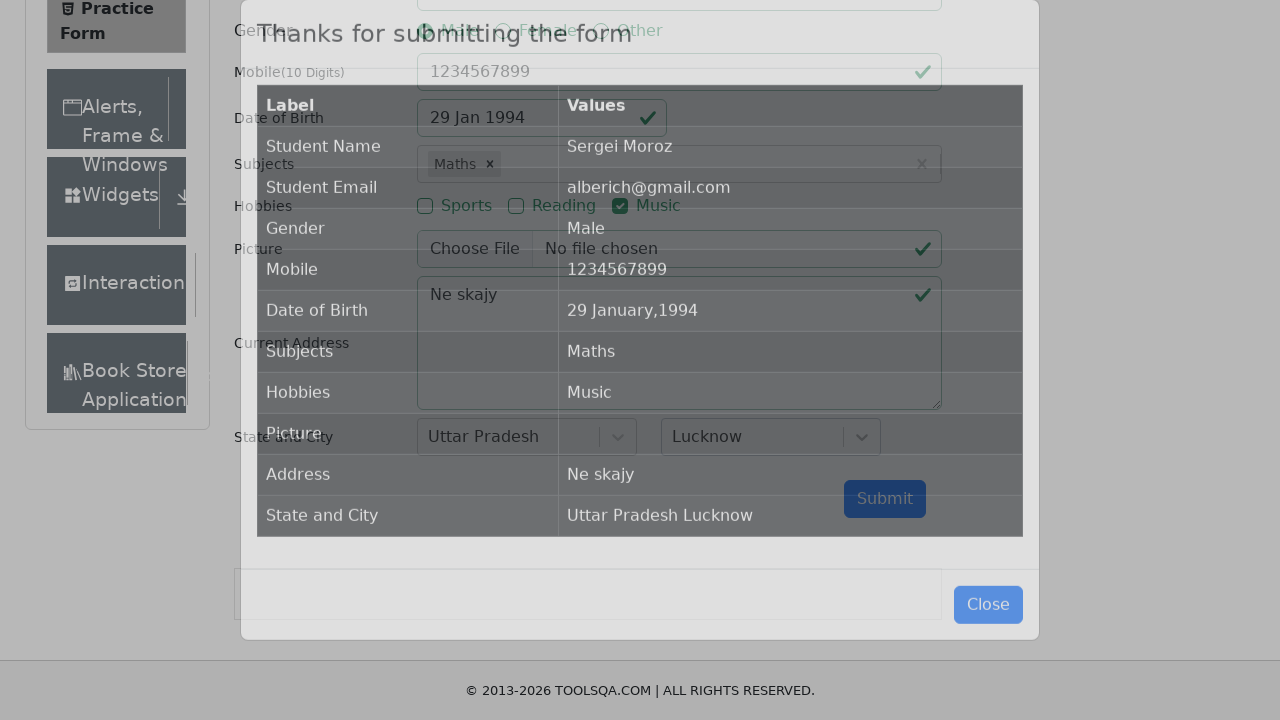

Confirmation modal appeared with submission details
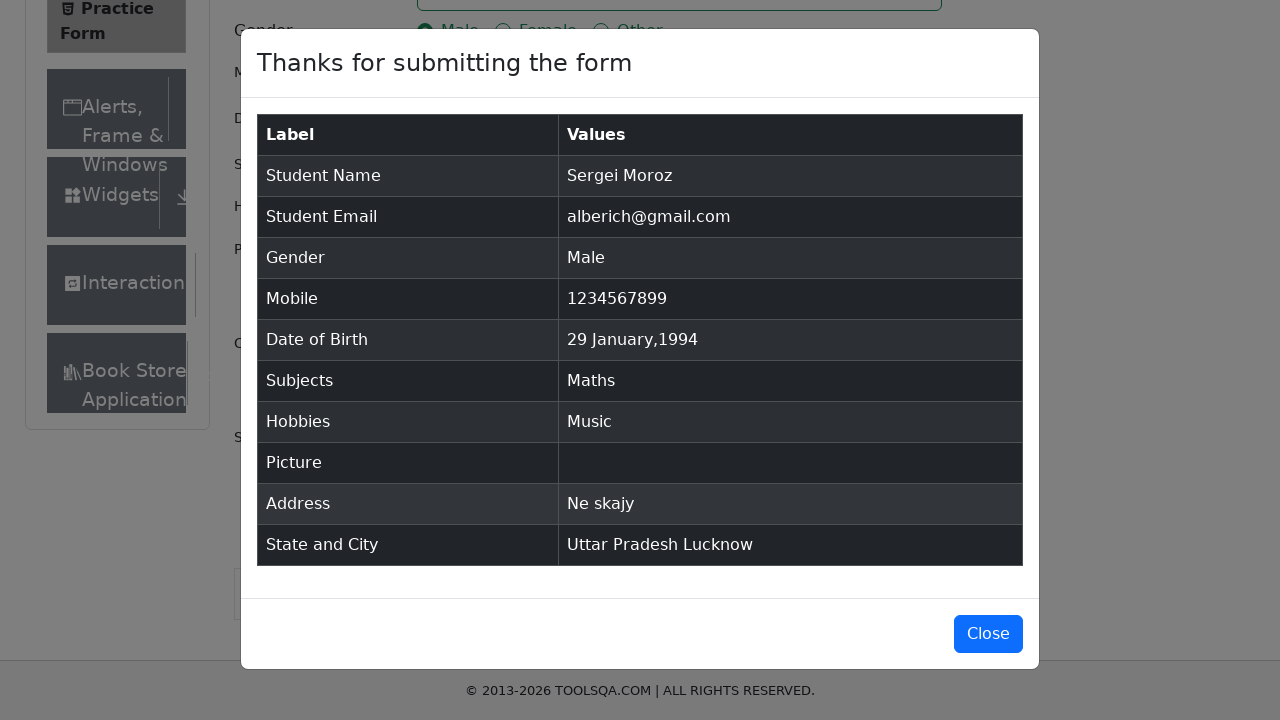

Closed confirmation modal at (988, 634) on #closeLargeModal
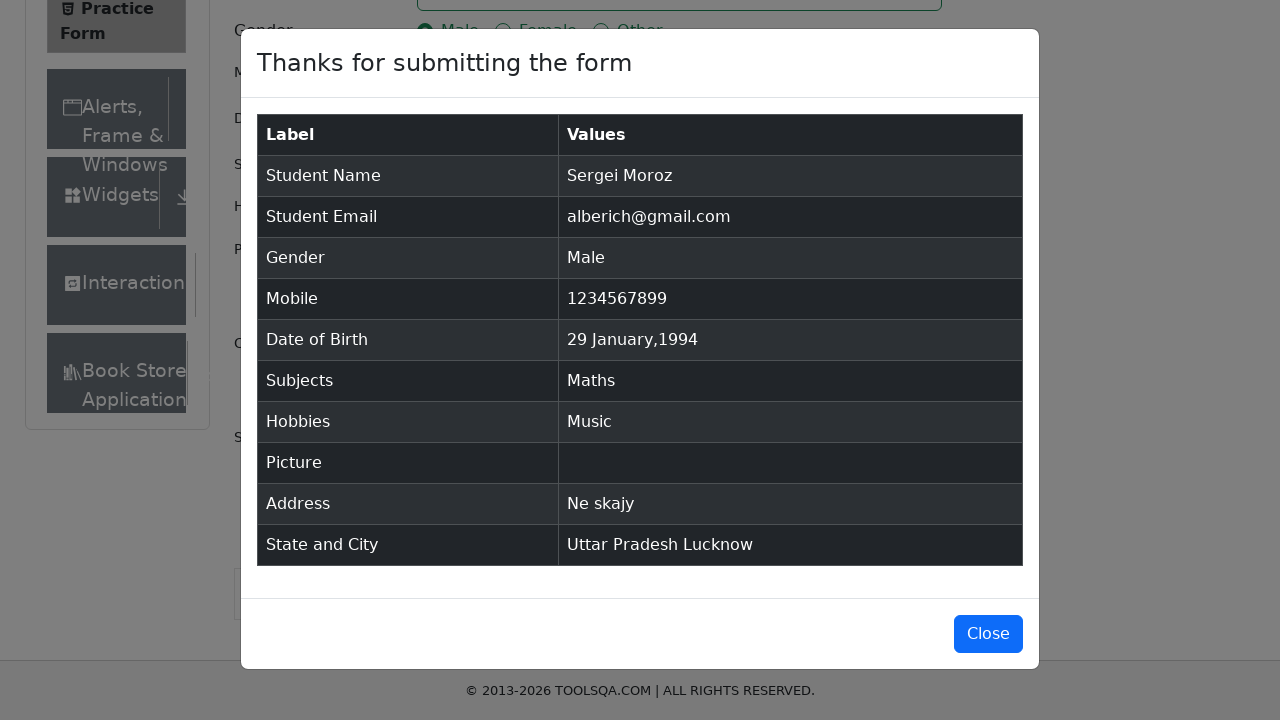

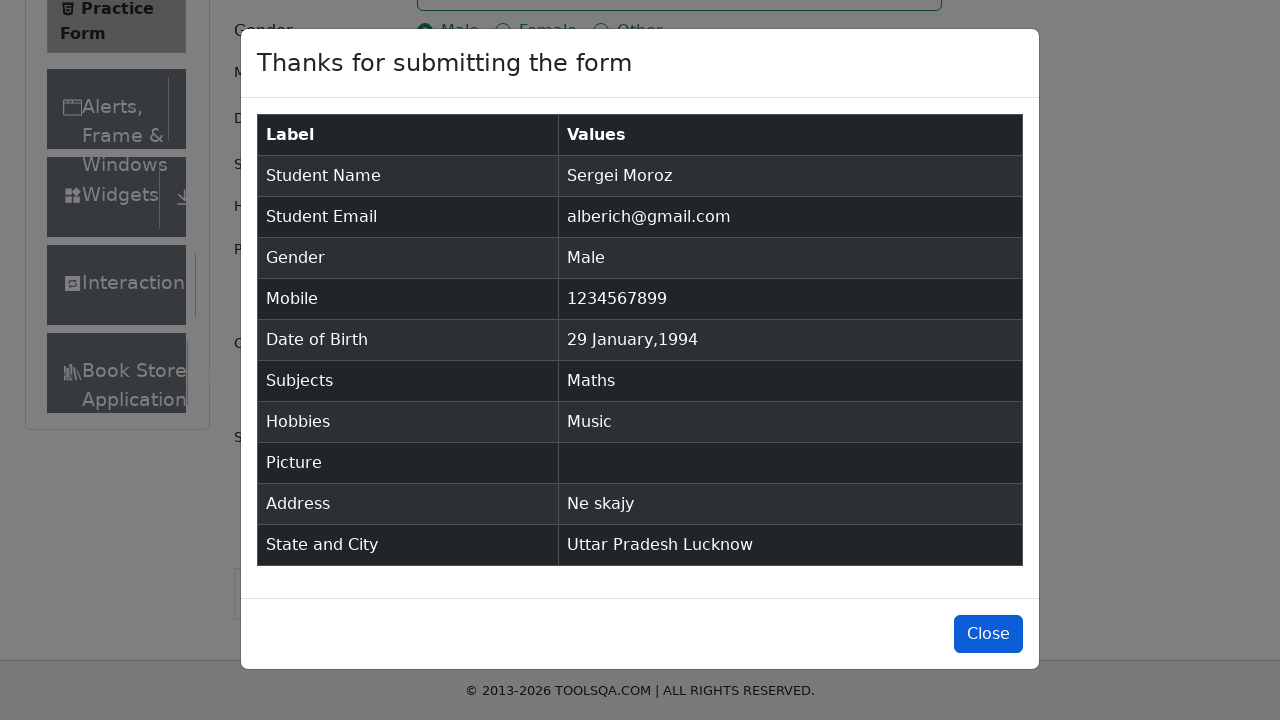